Tests the email signup functionality on a demo automation testing site by entering an email address, clicking the submit button, and verifying navigation to the Register page.

Starting URL: http://demo.automationtesting.in/Index.html

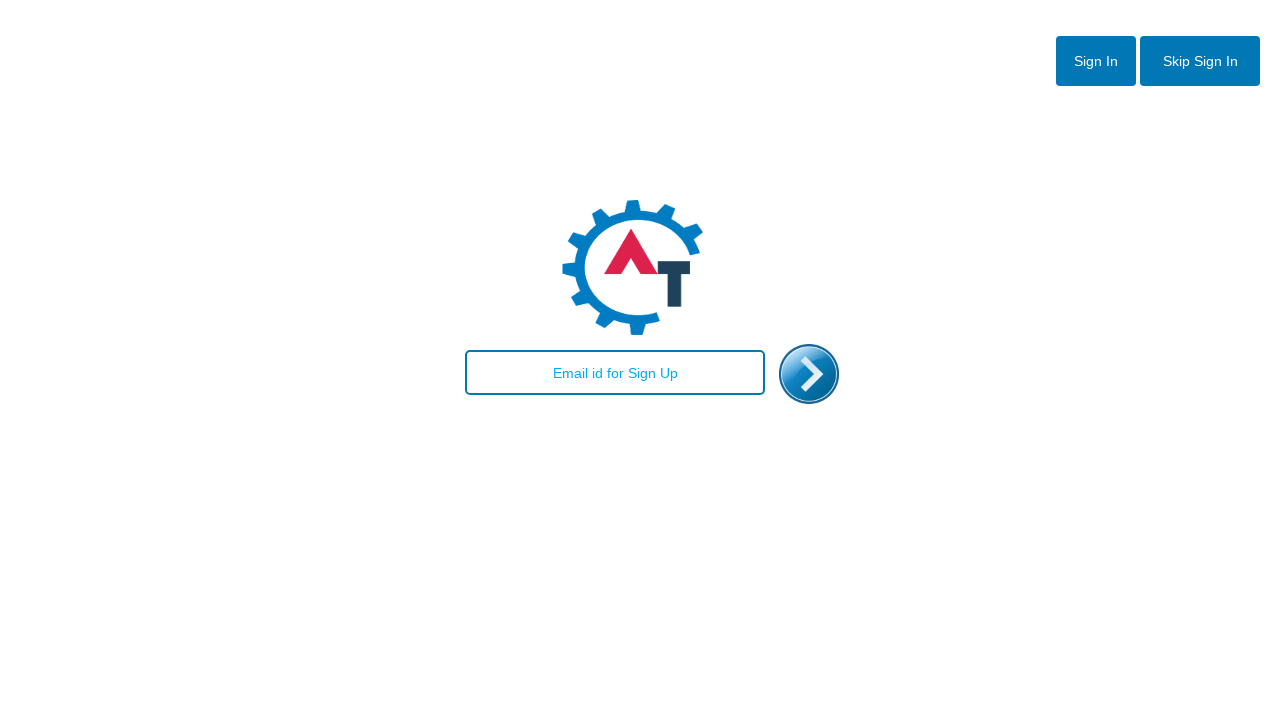

Filled email field with 'maria.gonzalez@testmail.com' on #email
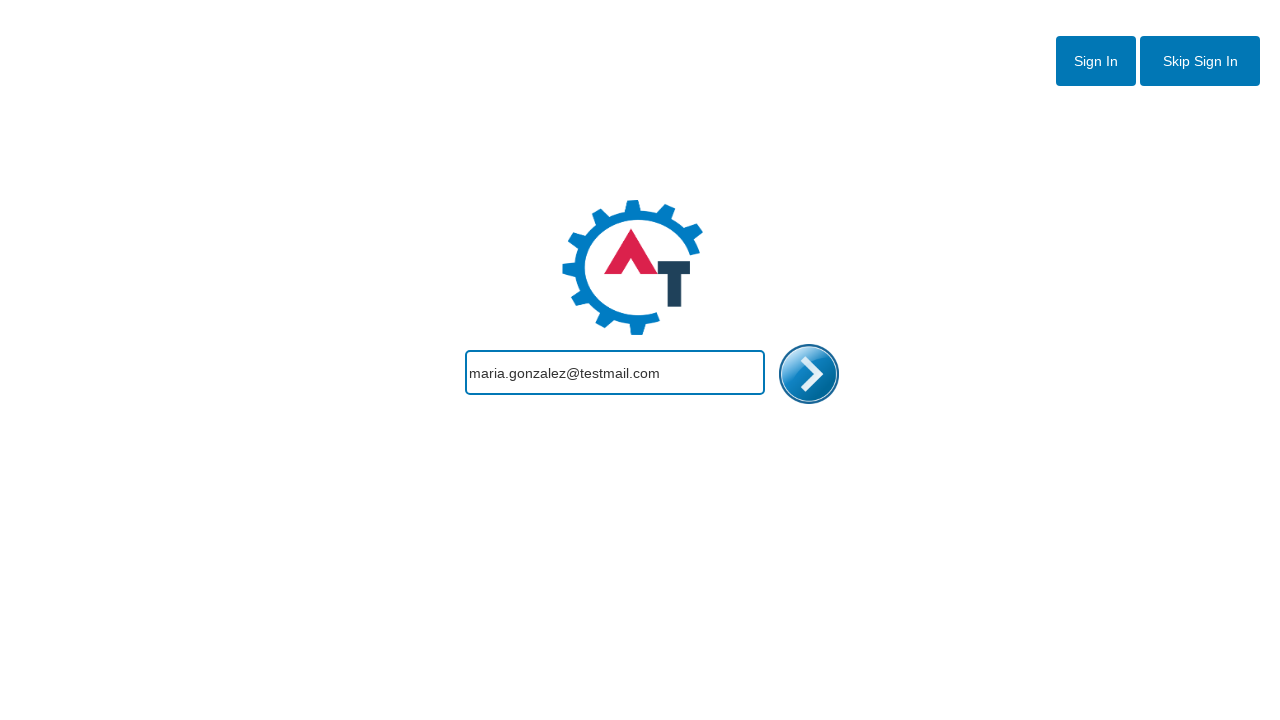

Clicked submit button to proceed with email signup at (809, 374) on #enterimg
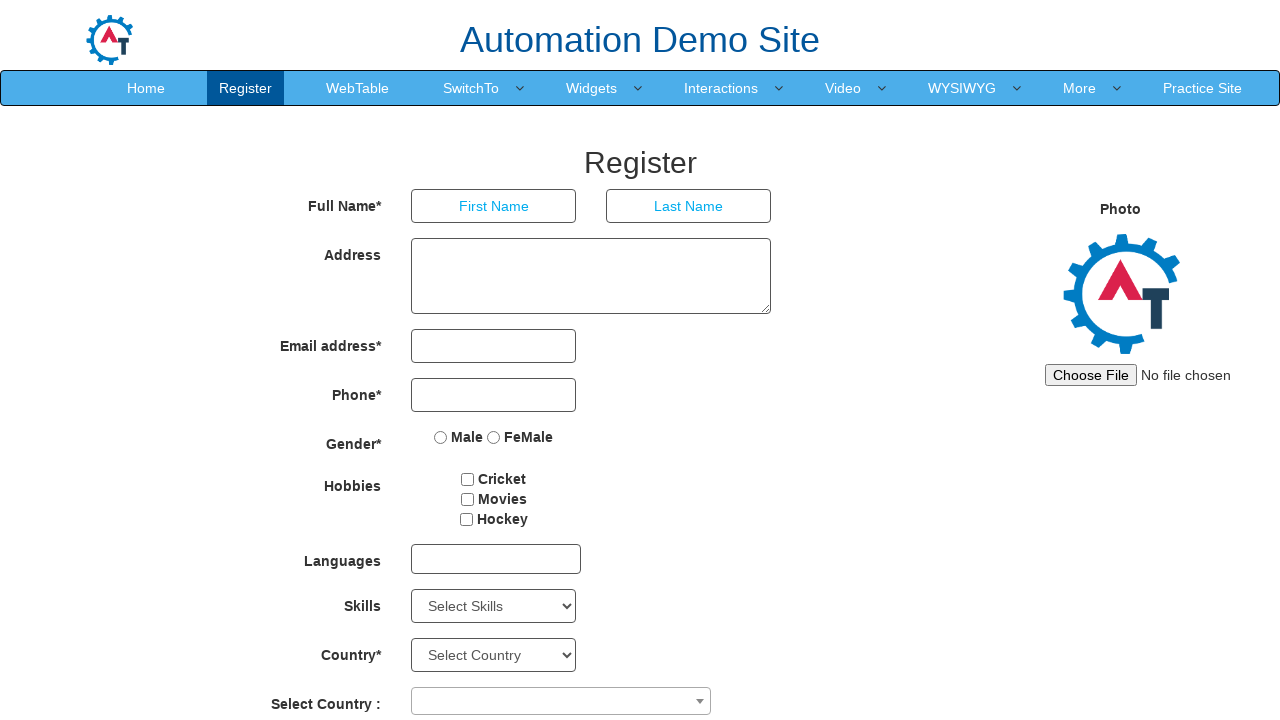

Page loaded after clicking submit
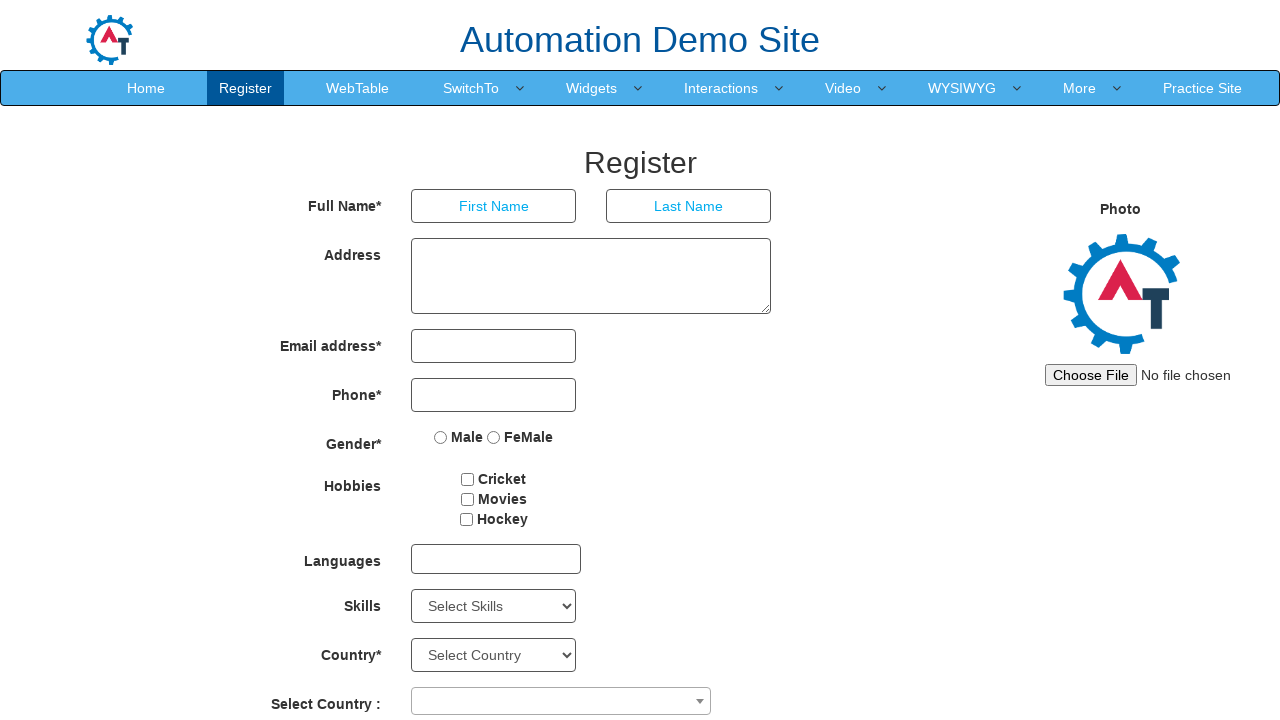

Verified navigation to Register page - page title is 'Register'
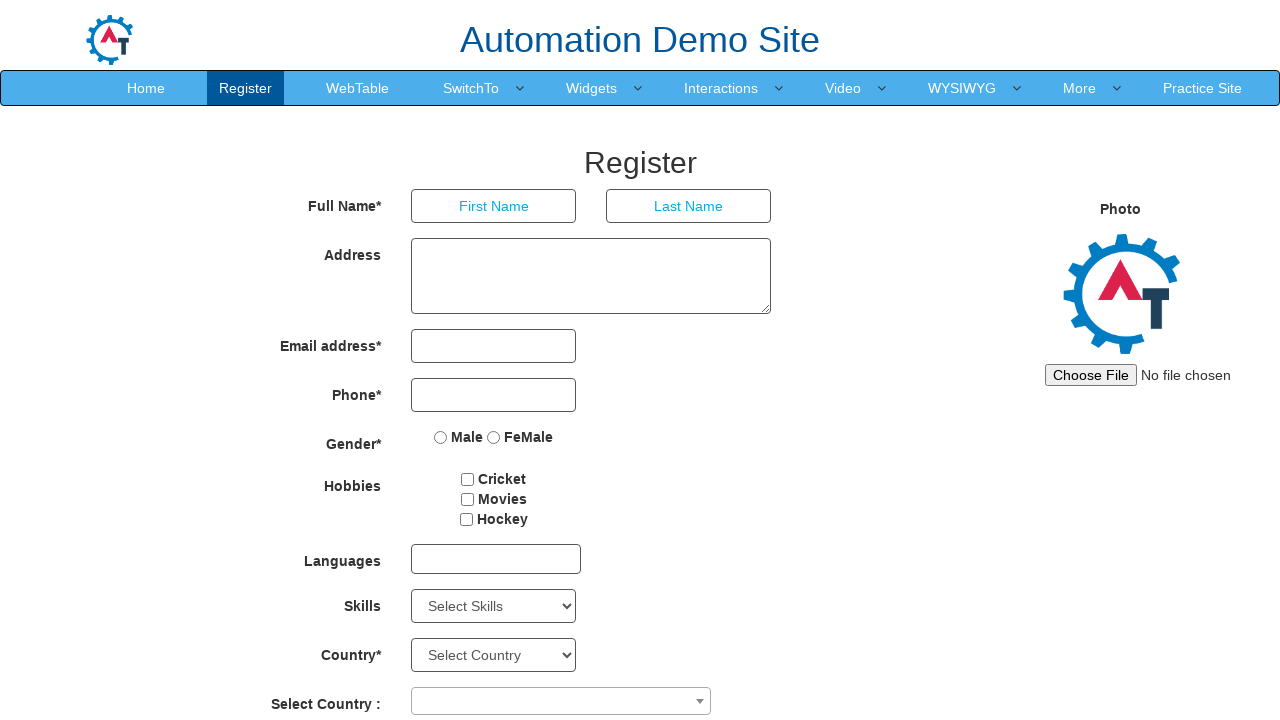

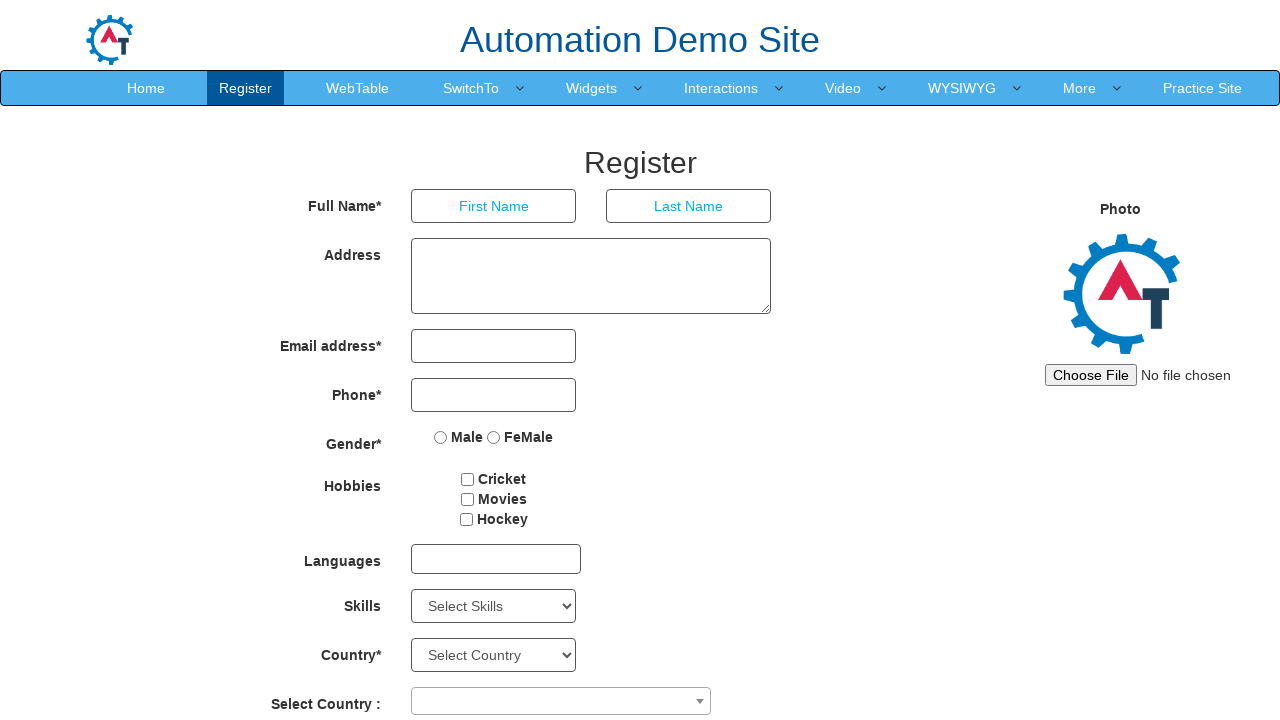